Navigates to PrideStaff website, accesses the locations page from the navigation menu, clicks on a location listing, and verifies that location details (address, contact info) are displayed on the location page.

Starting URL: https://www.pridestaff.com

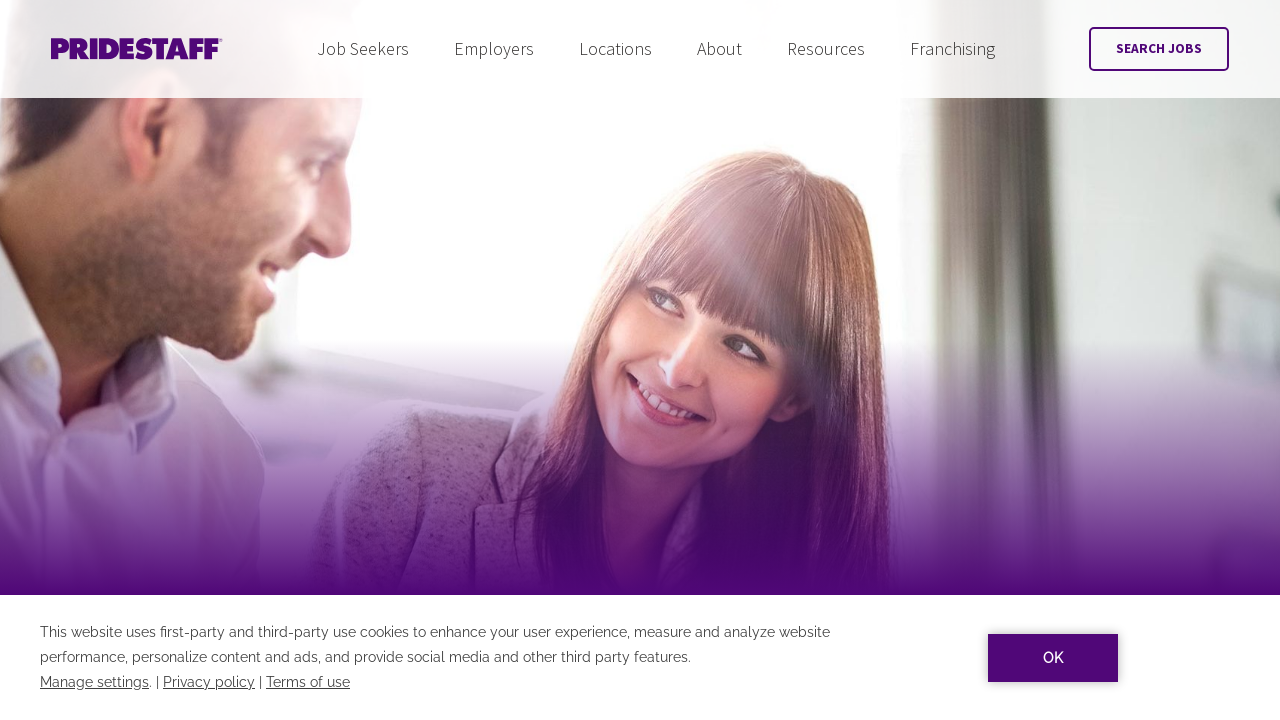

Waited for Locations link to be visible in navigation menu
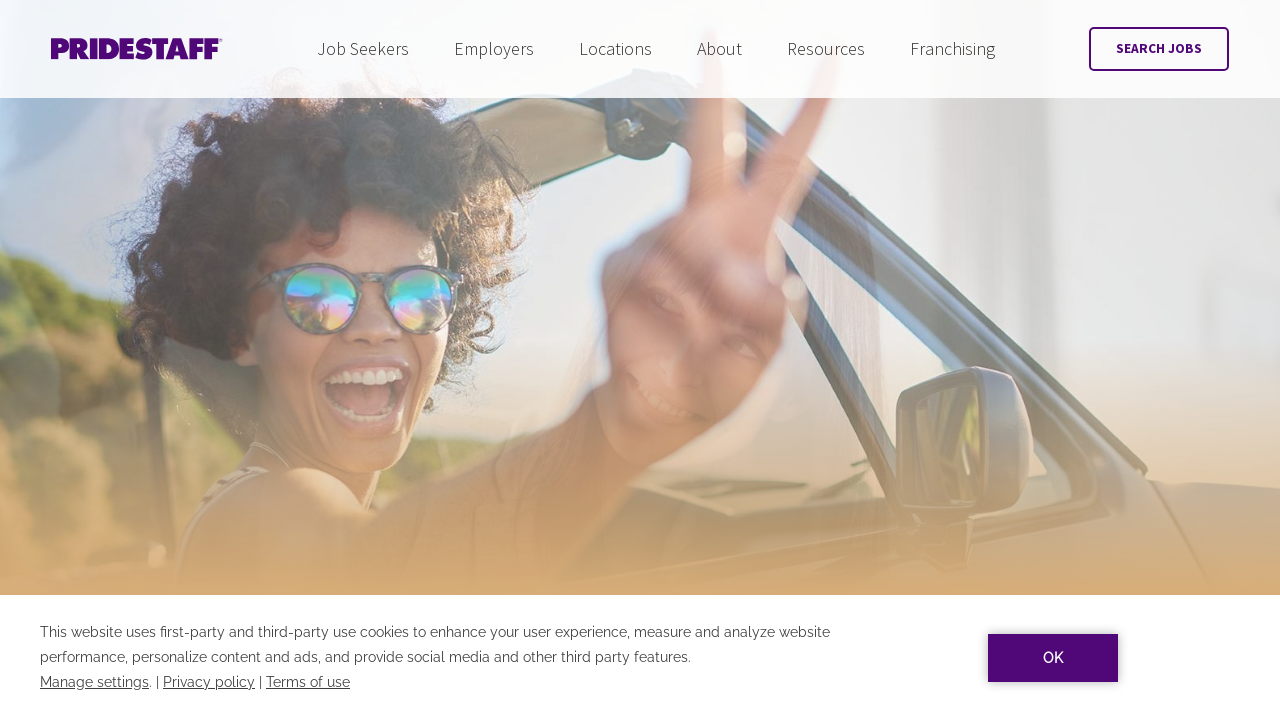

Retrieved href attribute from Locations link
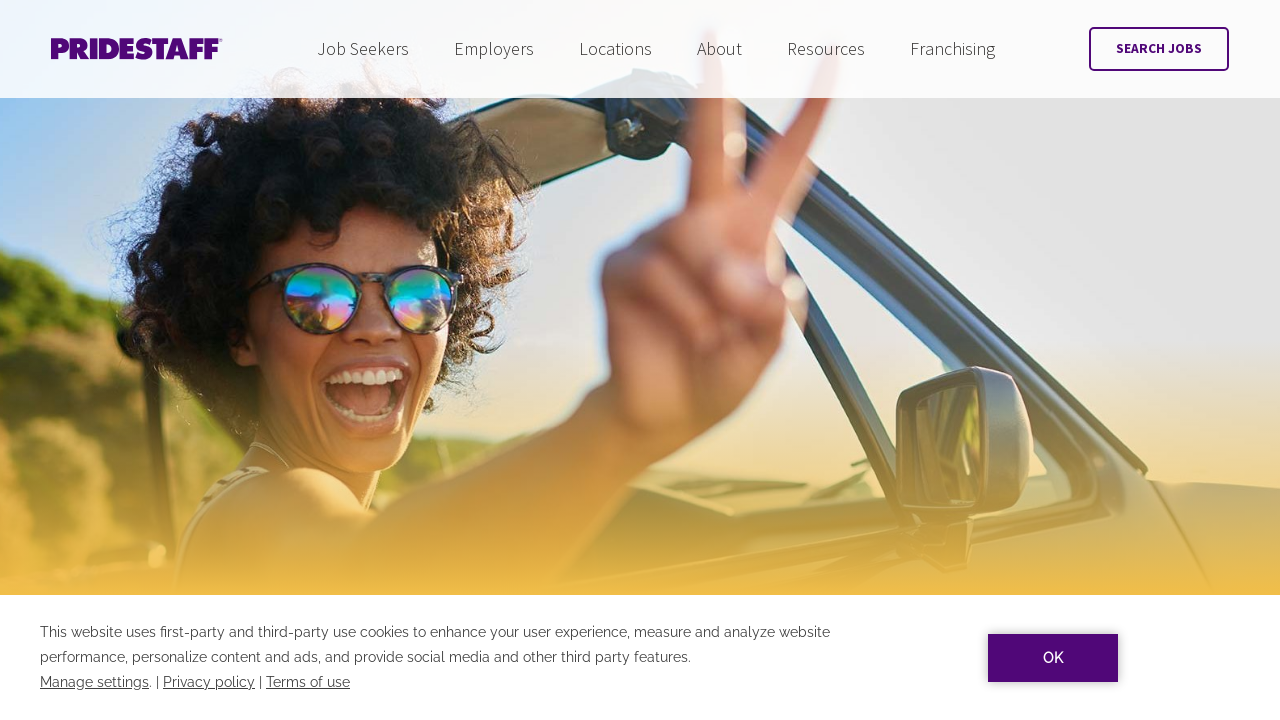

Navigated to locations page
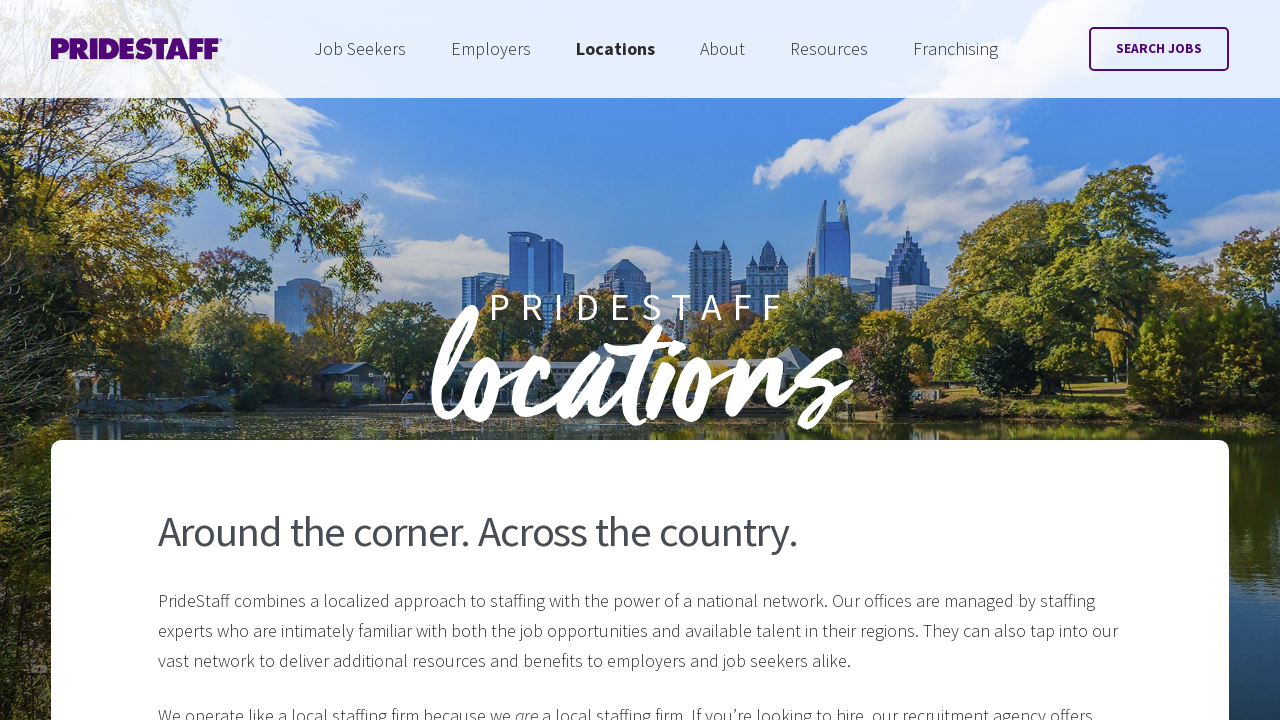

Location listings loaded on the page
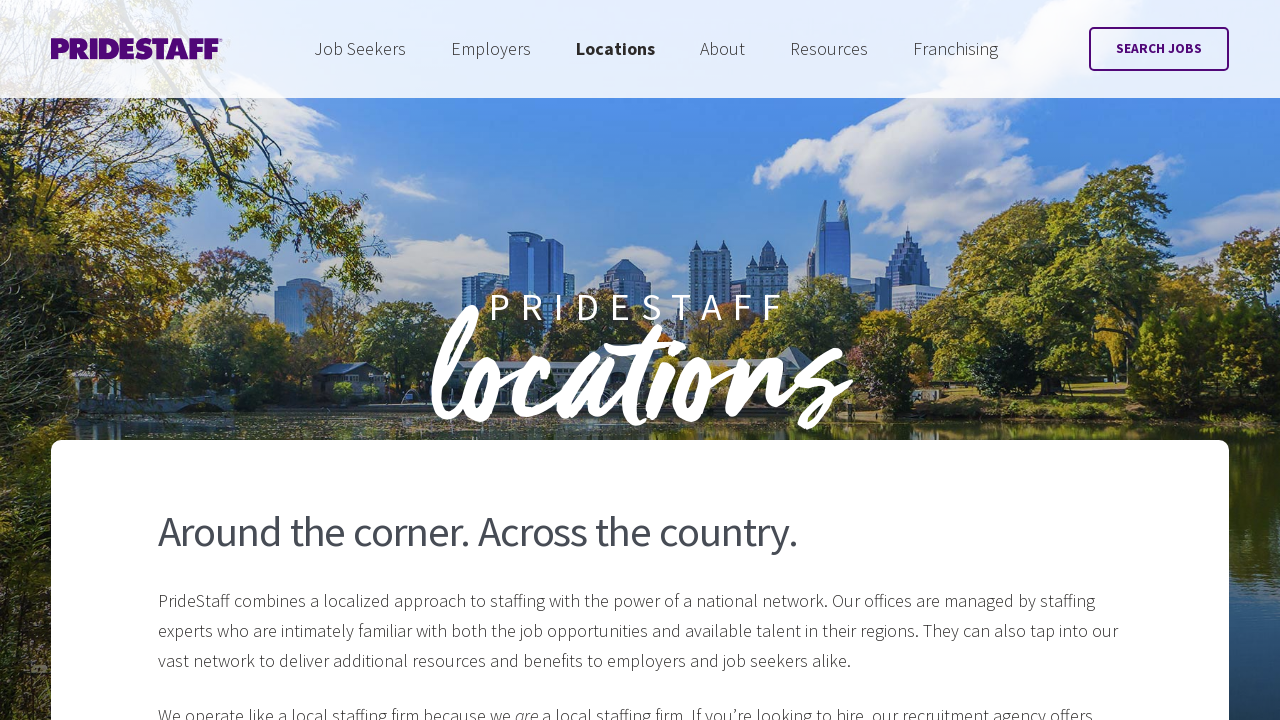

Clicked on the first location listing at (201, 360) on div.row.row-cell--third.locations > div > ul.noaftermath > li > a >> nth=0
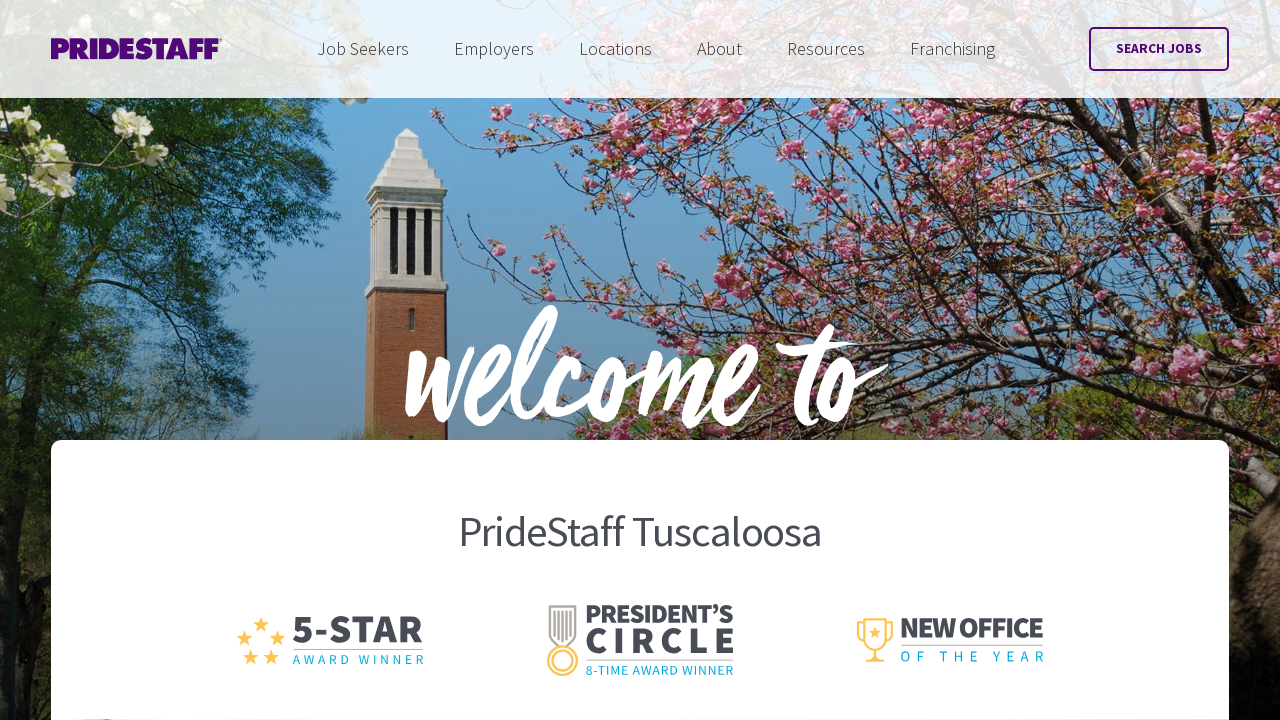

Location title appeared on the page
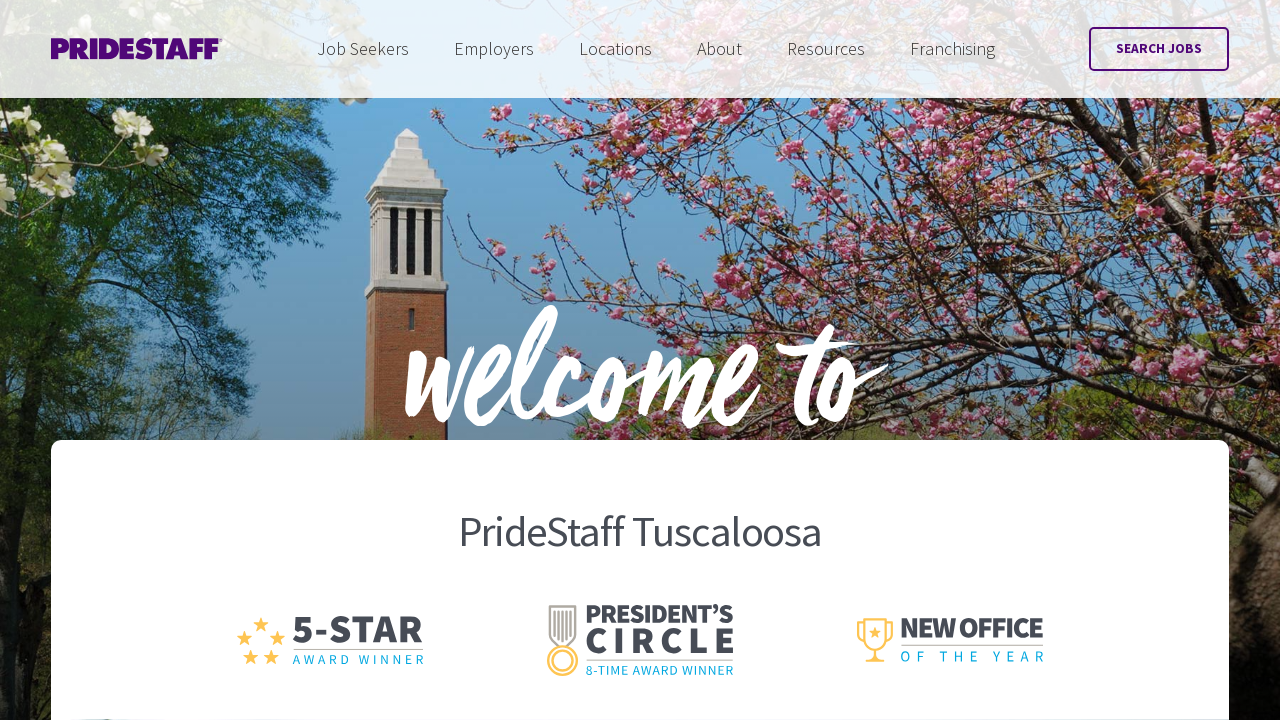

Location address became visible
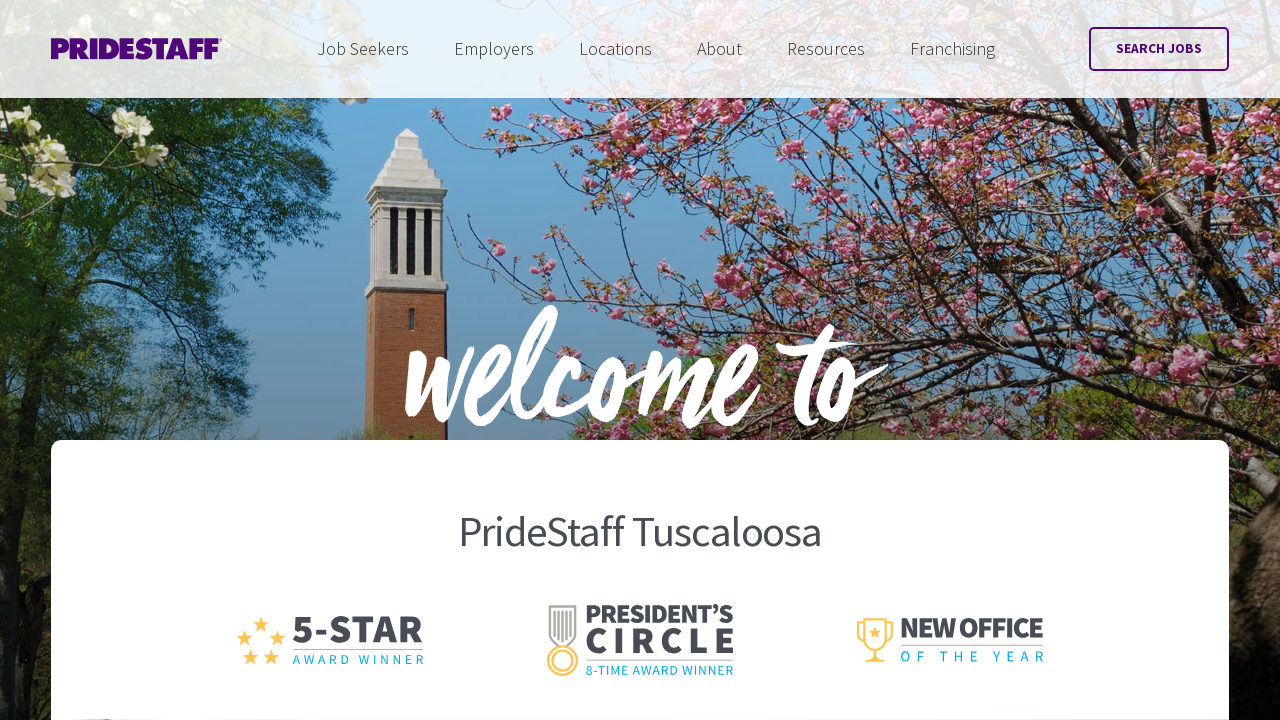

Contact information section is visible on location page
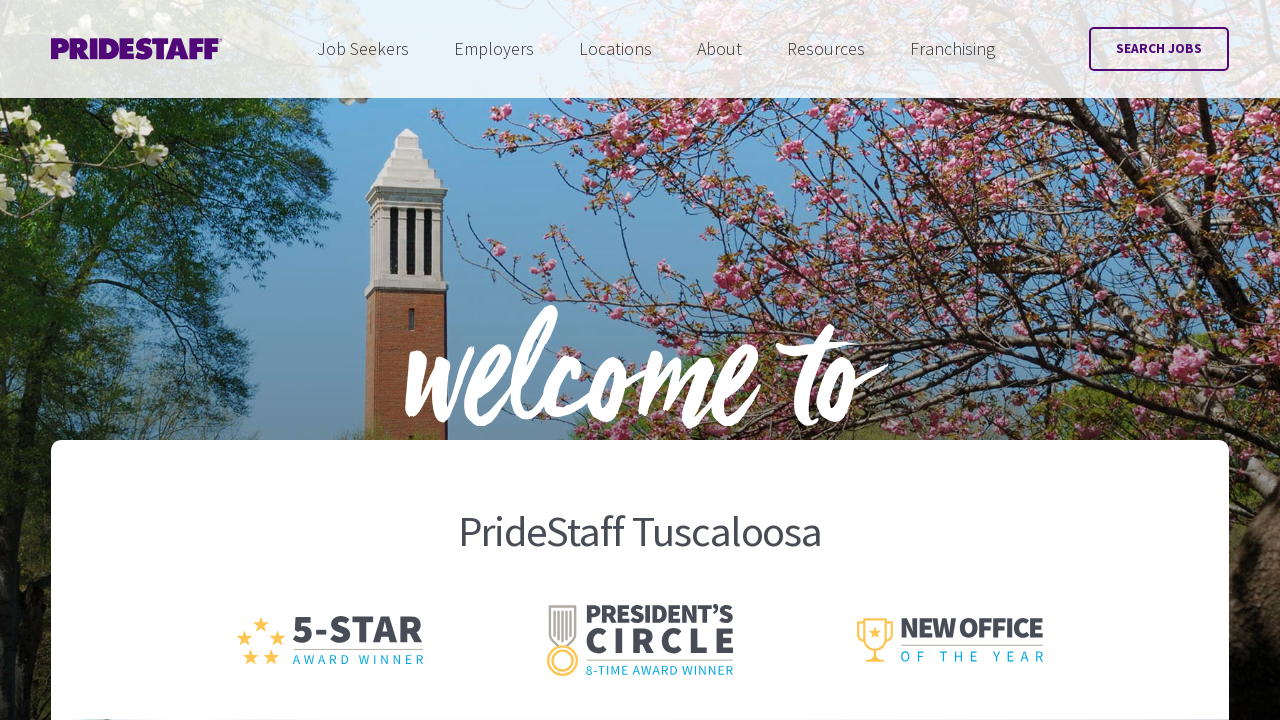

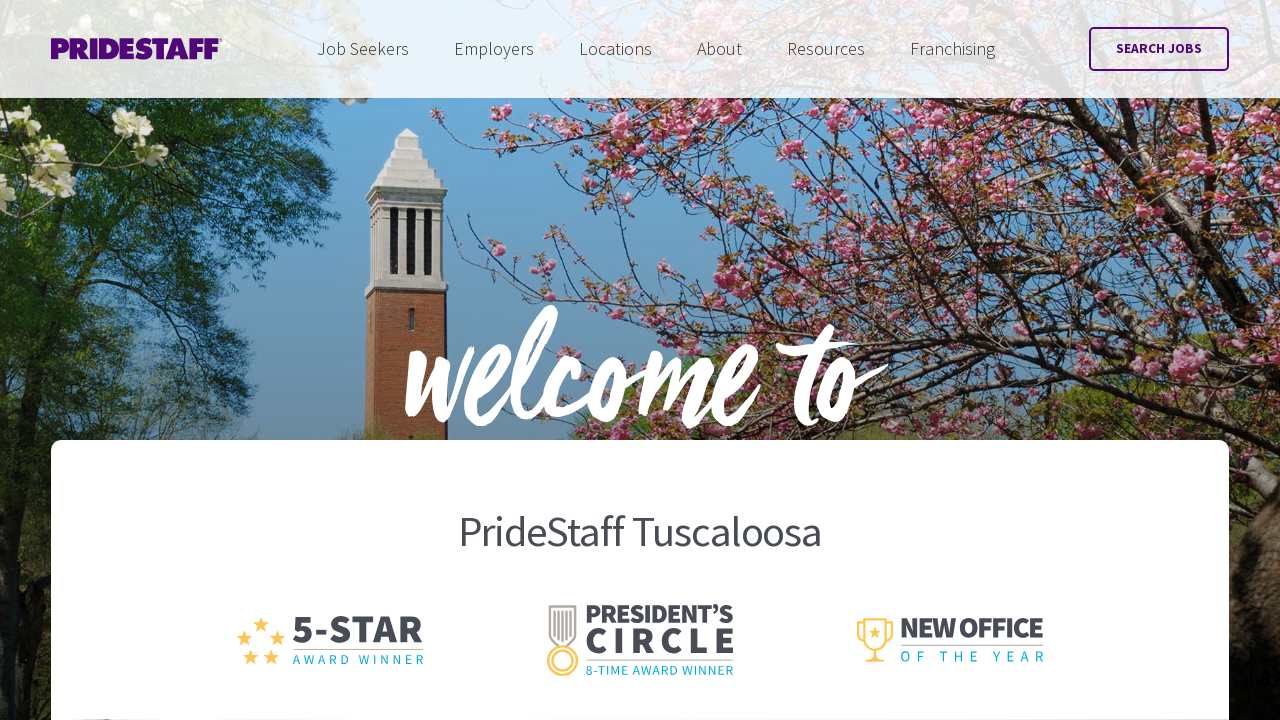